Navigates to the Syntax Technologies homepage and verifies the page loads by checking the URL and title are accessible.

Starting URL: https://www.syntaxtechs.com/

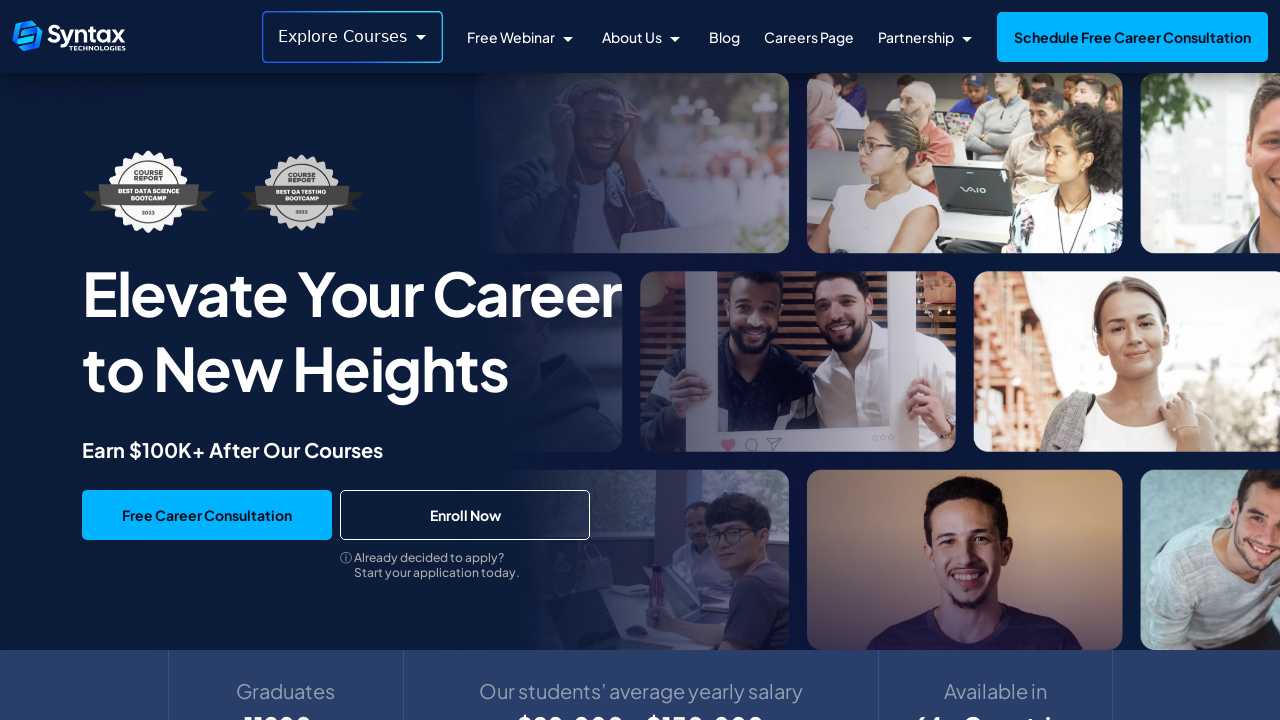

Waited for page to reach domcontentloaded state
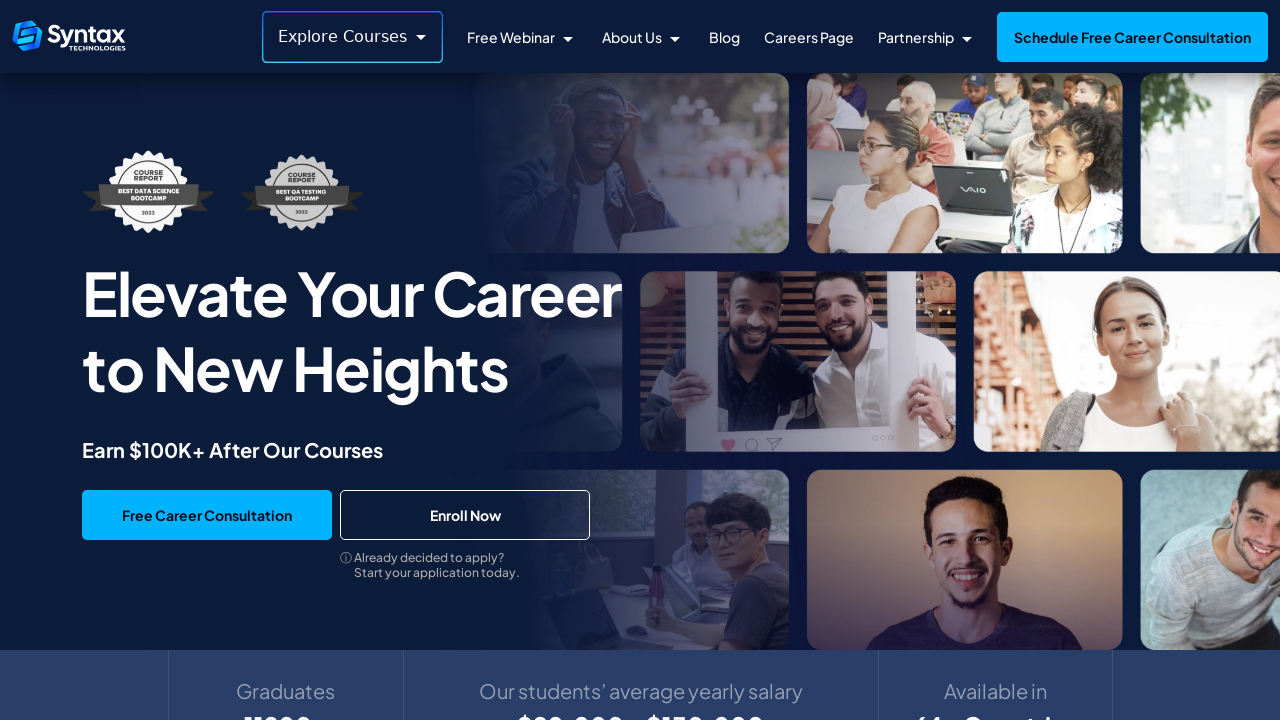

Retrieved current URL
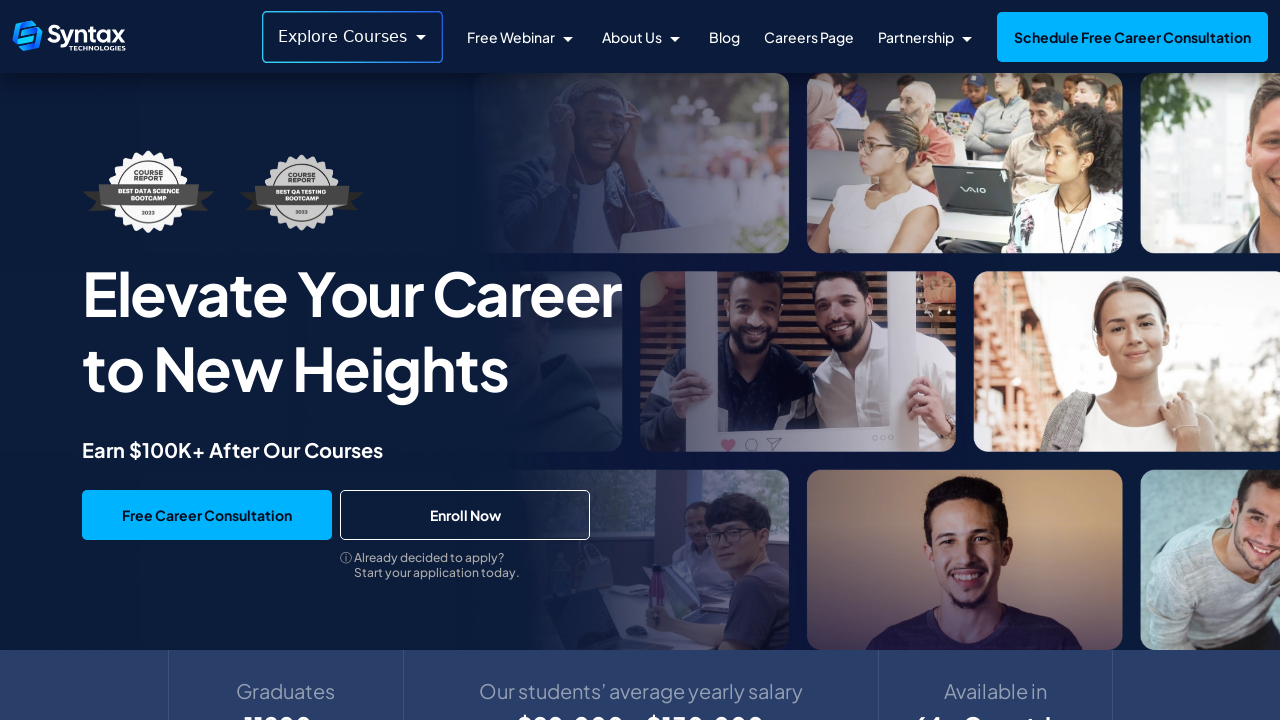

Retrieved page title
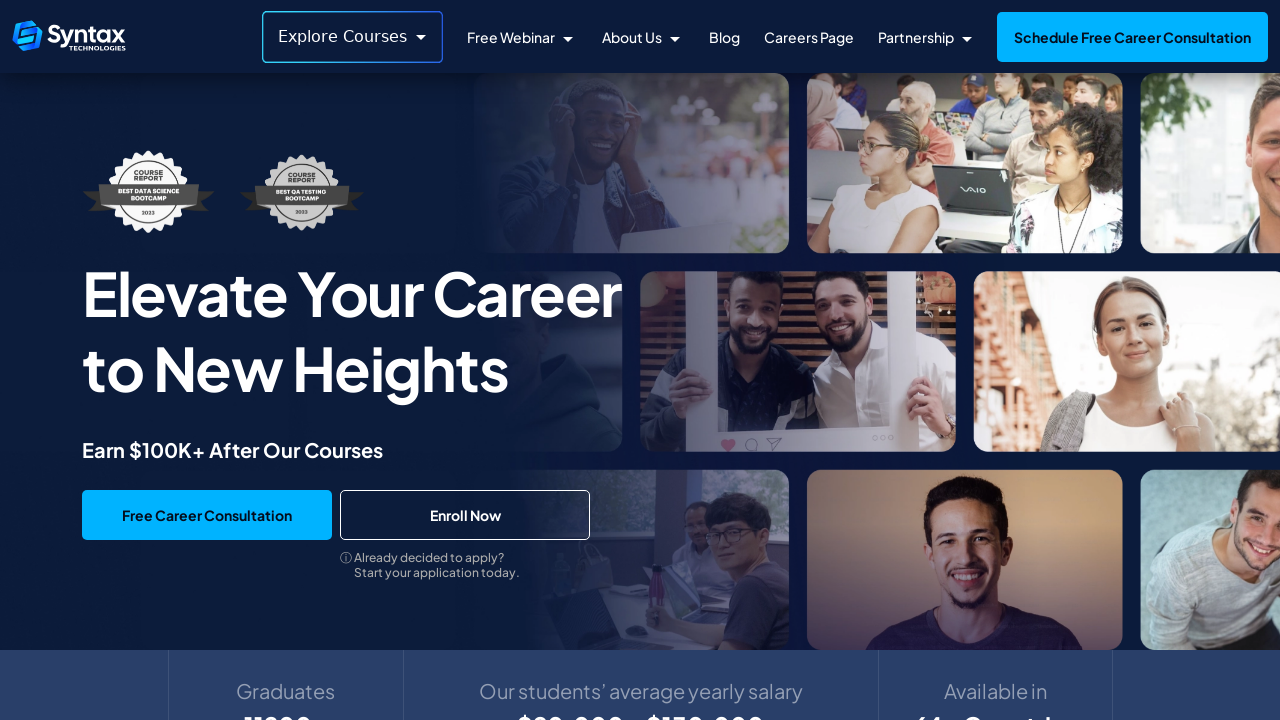

Verified that 'syntaxtechs.com' is present in the current URL
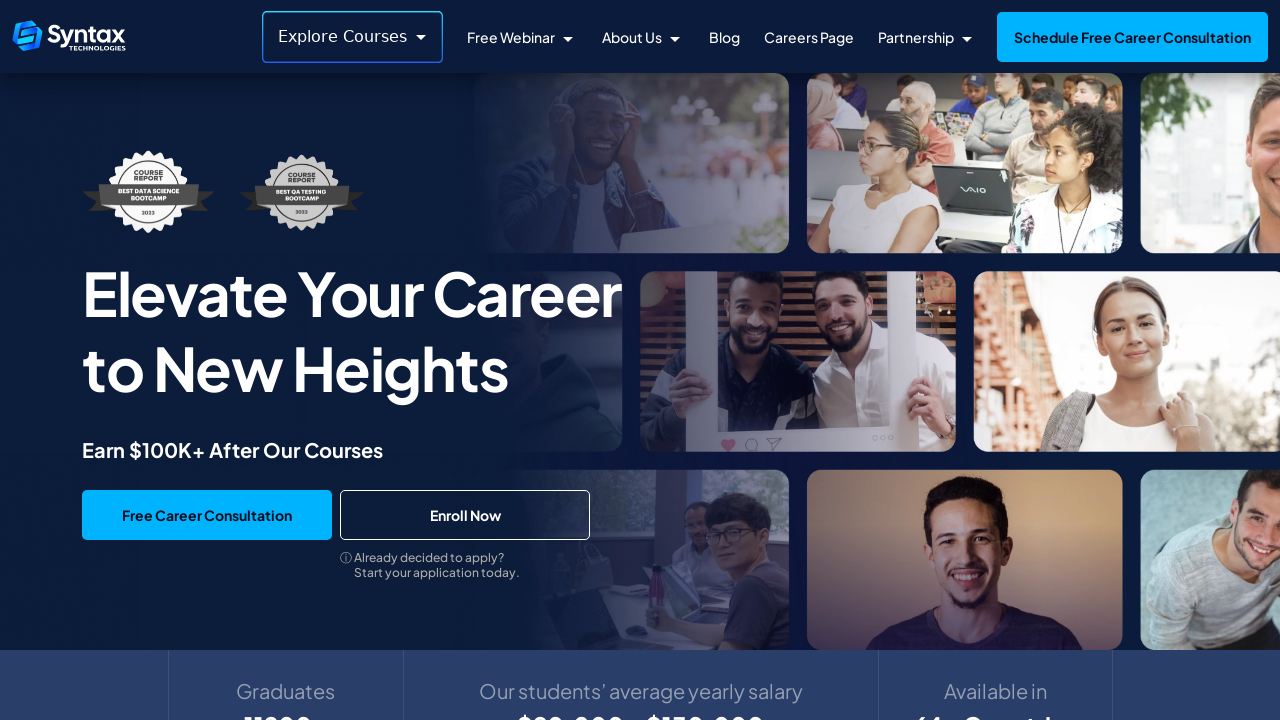

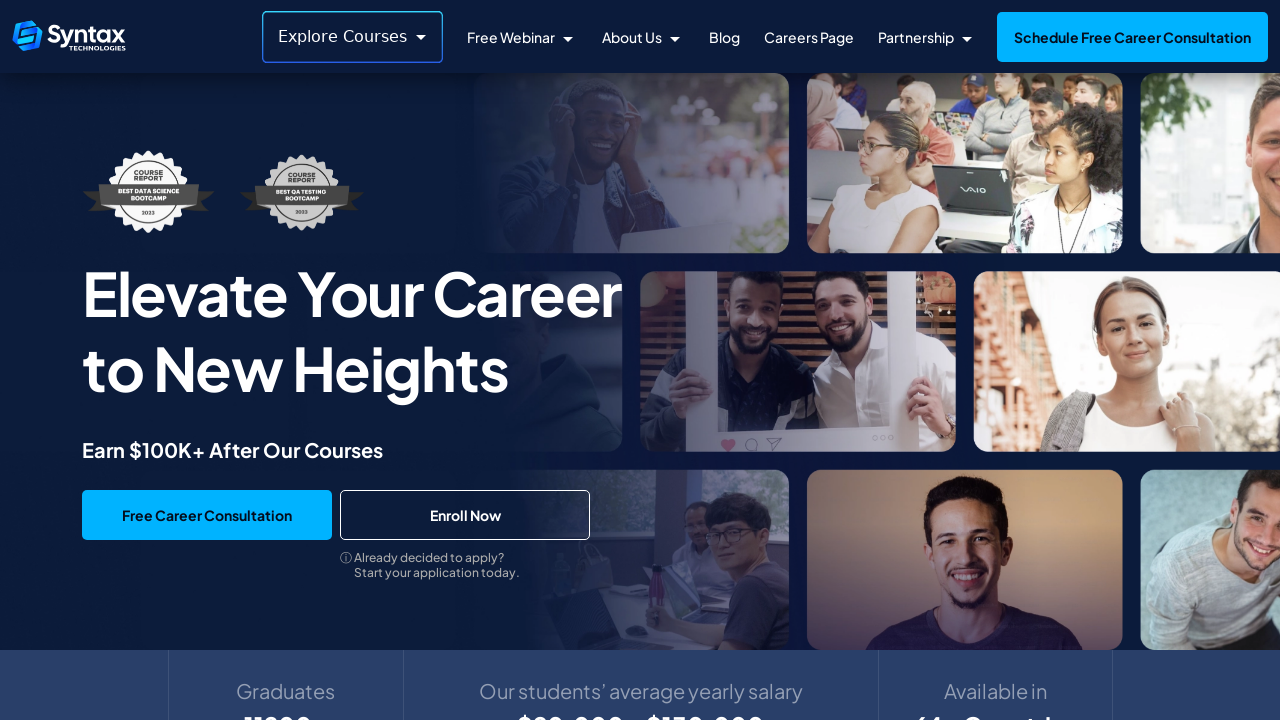